Tests opting out of A/B tests by adding an Optimizely opt-out cookie after visiting the page, then refreshing to verify the opt-out takes effect.

Starting URL: http://the-internet.herokuapp.com/abtest

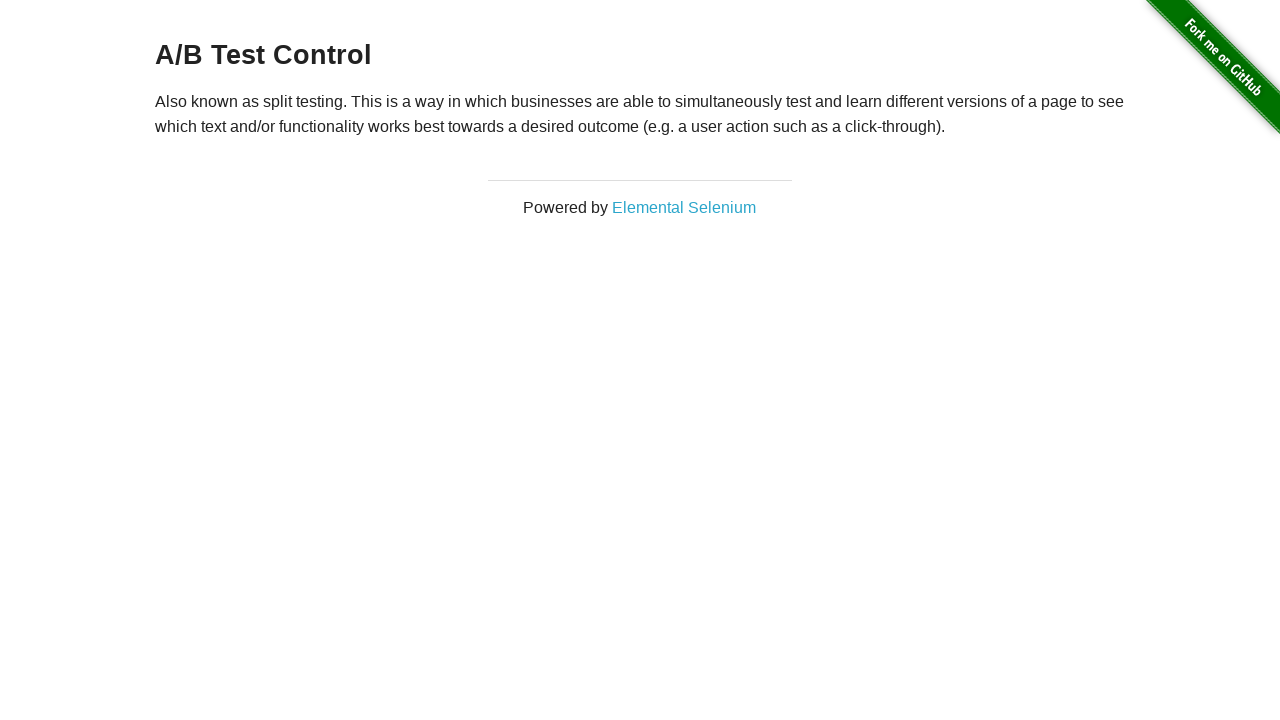

Located h3 heading element
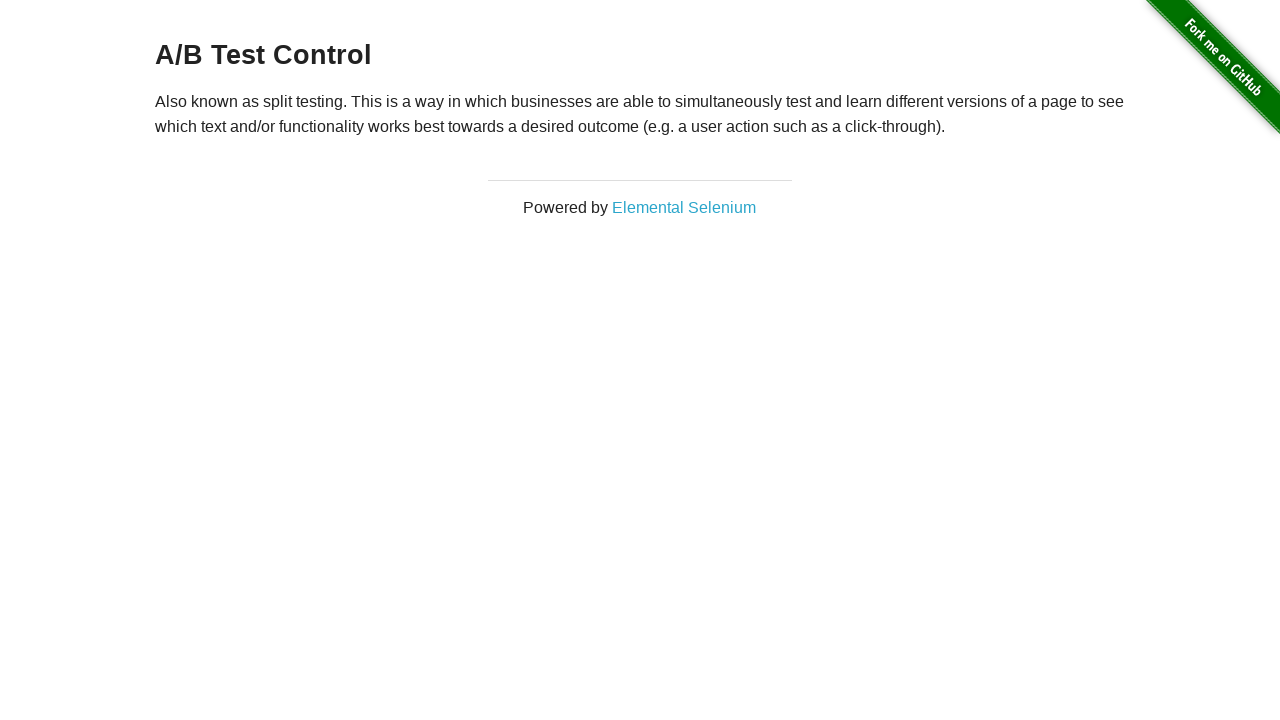

Waited for h3 heading to load
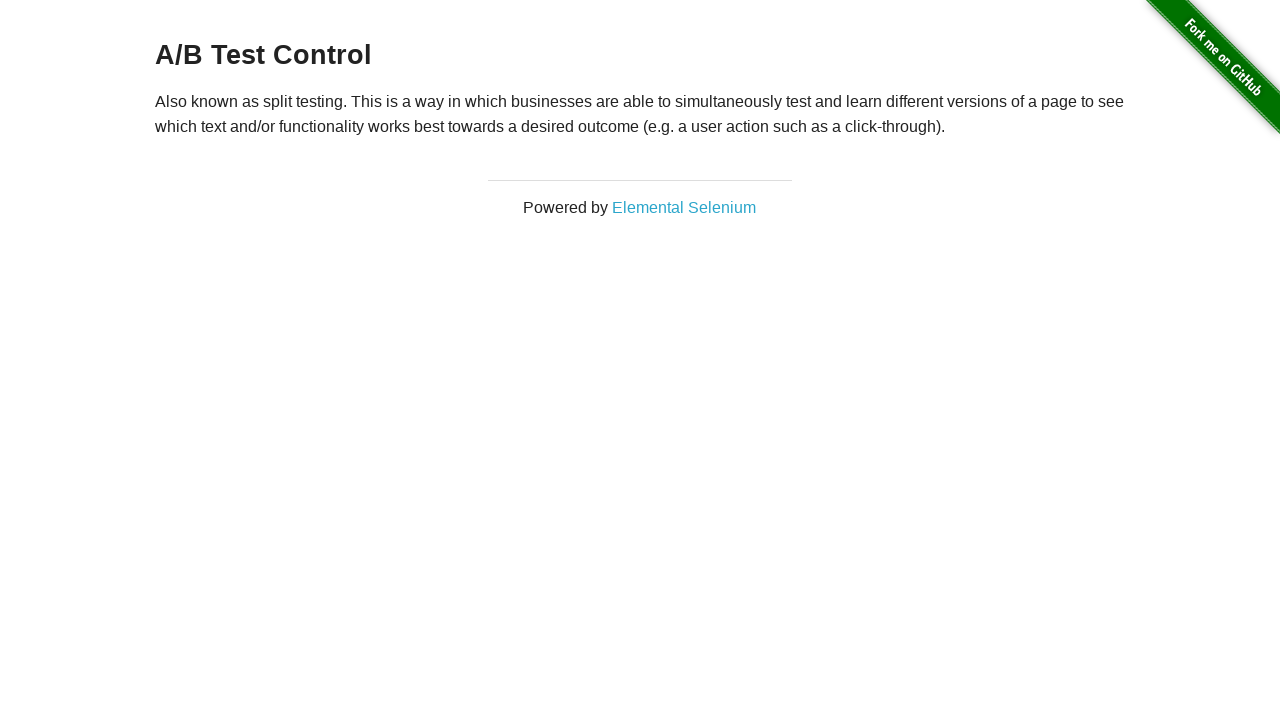

Verified heading starts with 'A/B Test'
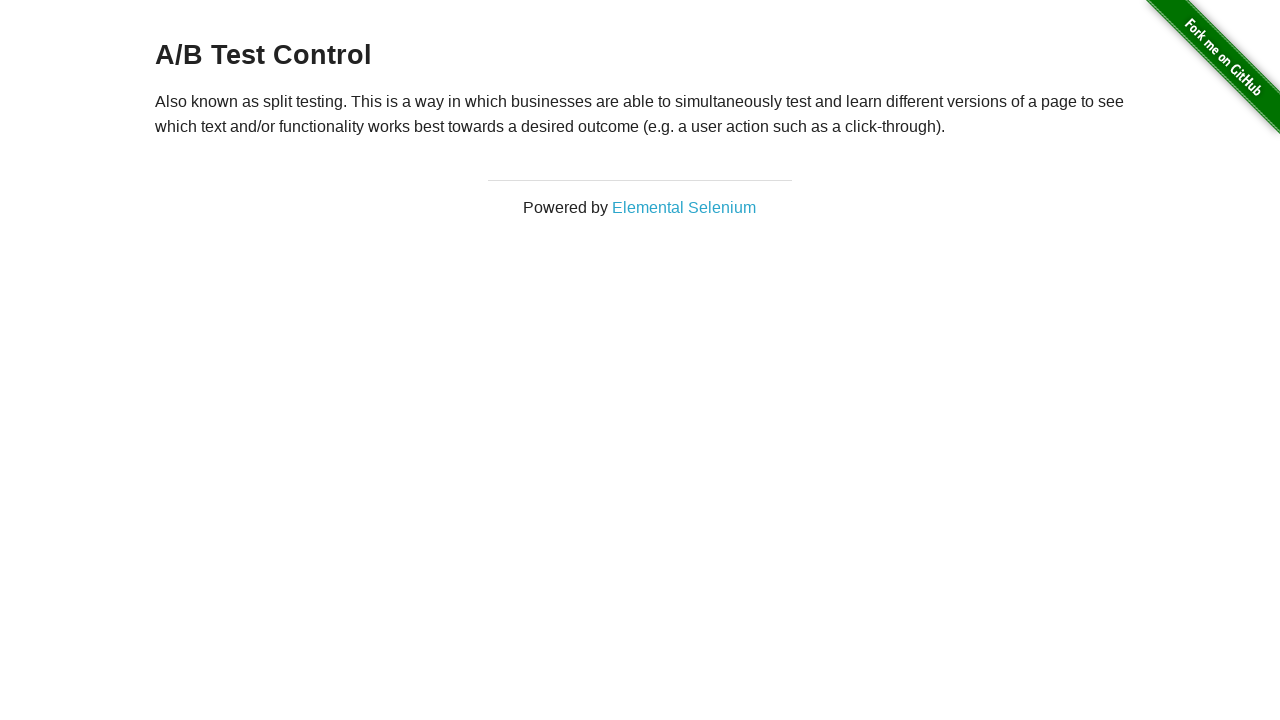

Added Optimizely opt-out cookie
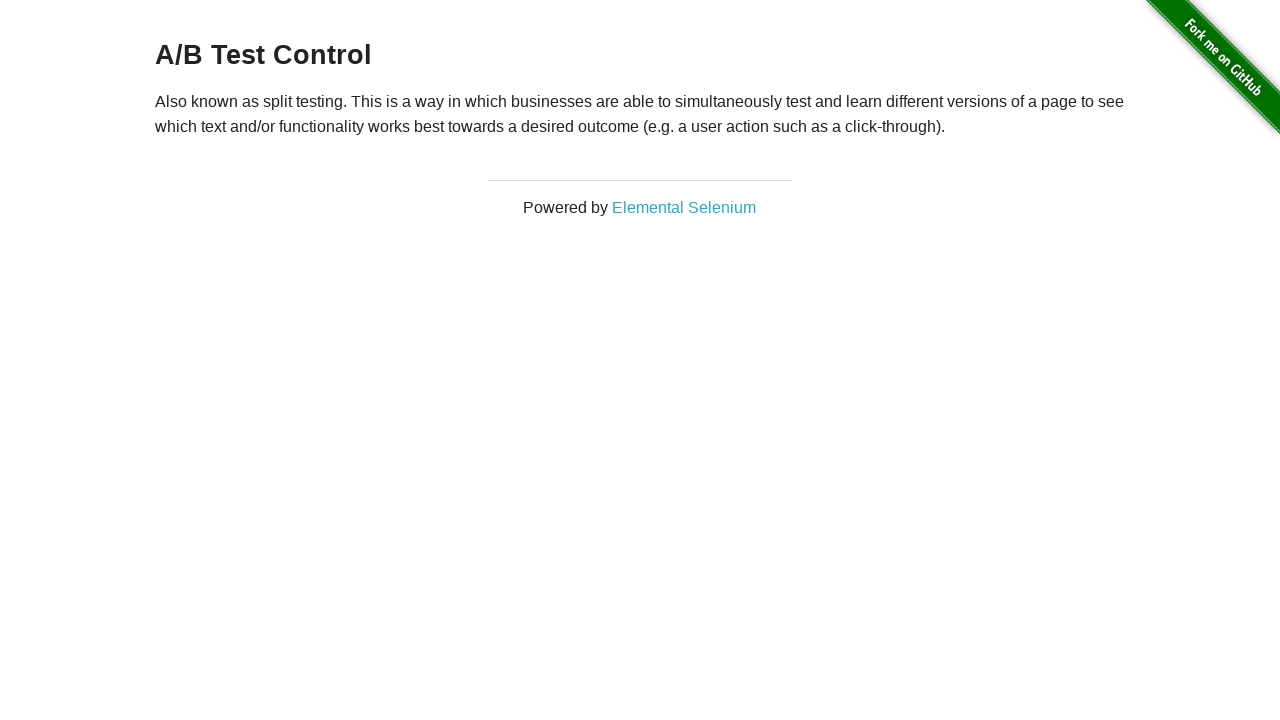

Reloaded page to apply opt-out cookie
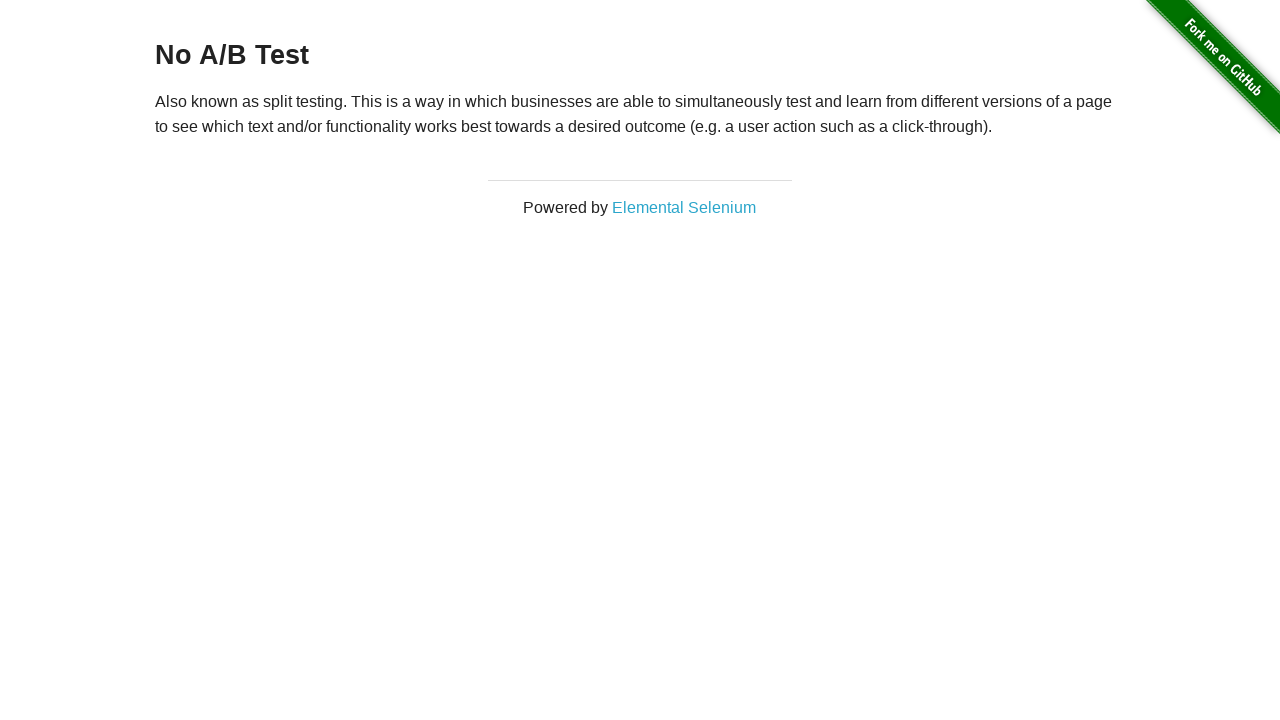

Located h3 heading element after reload
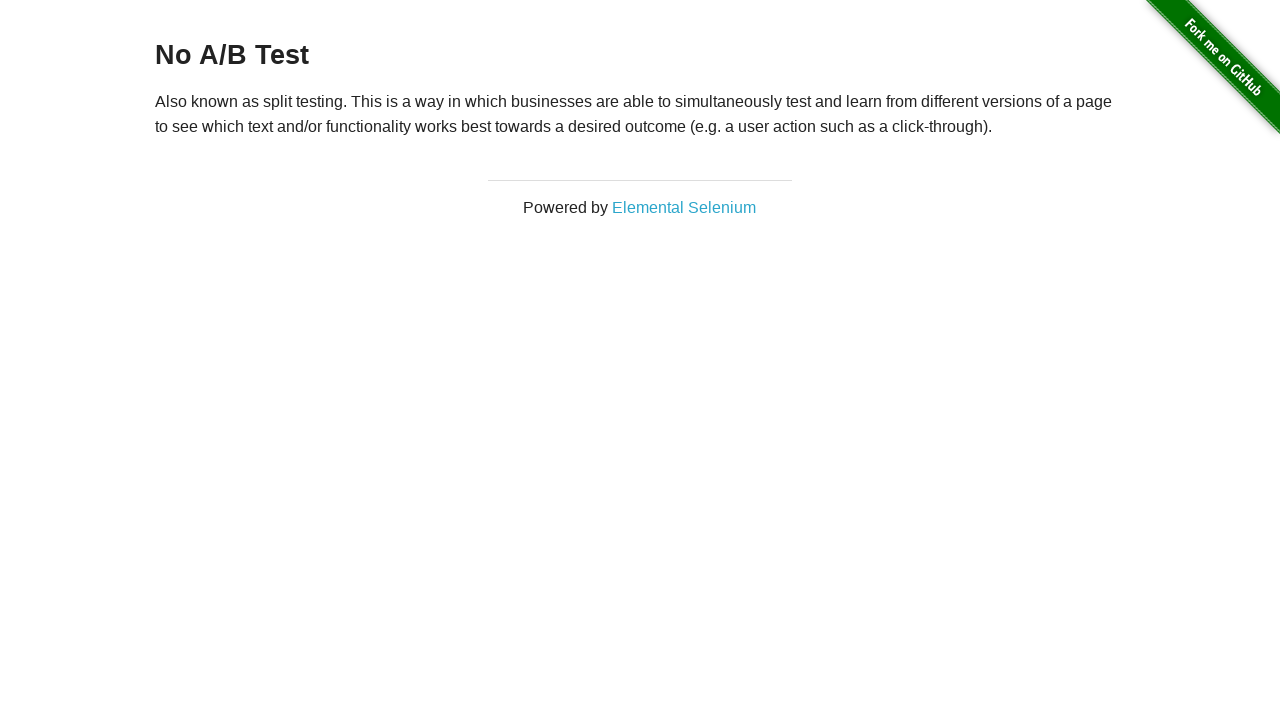

Waited for h3 heading to load after reload
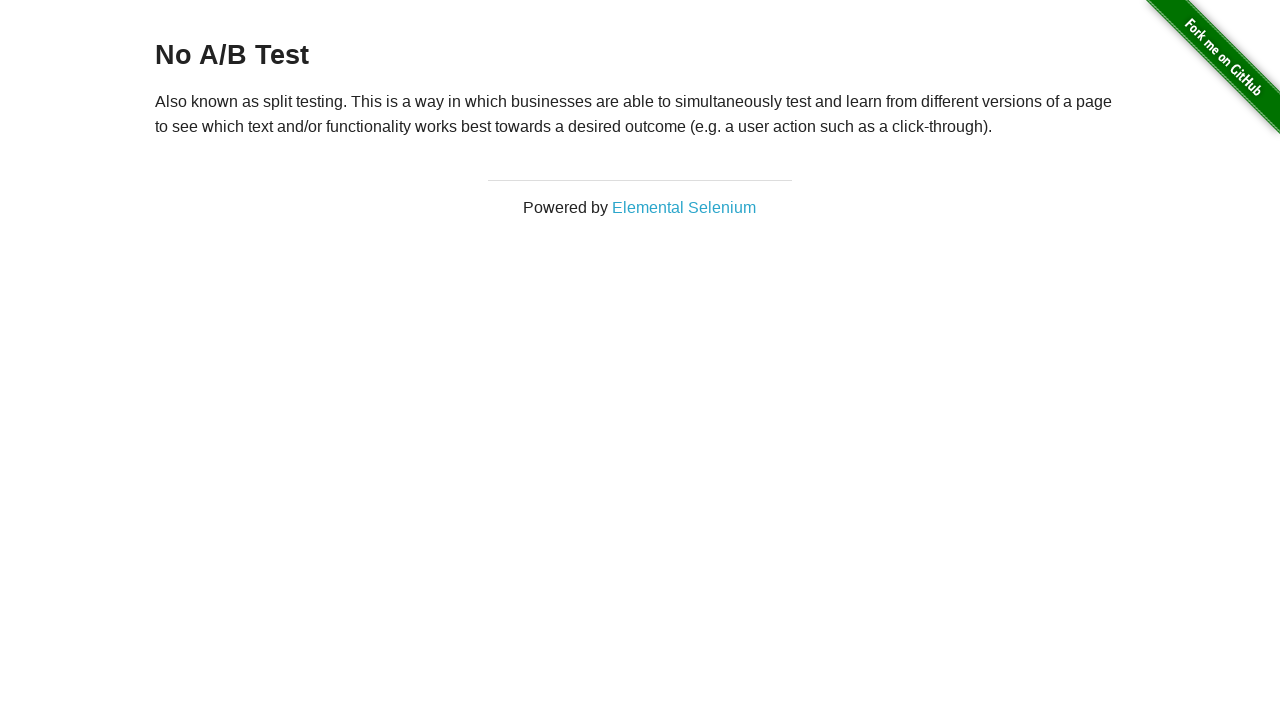

Verified heading starts with 'No A/B Test' - opt-out successful
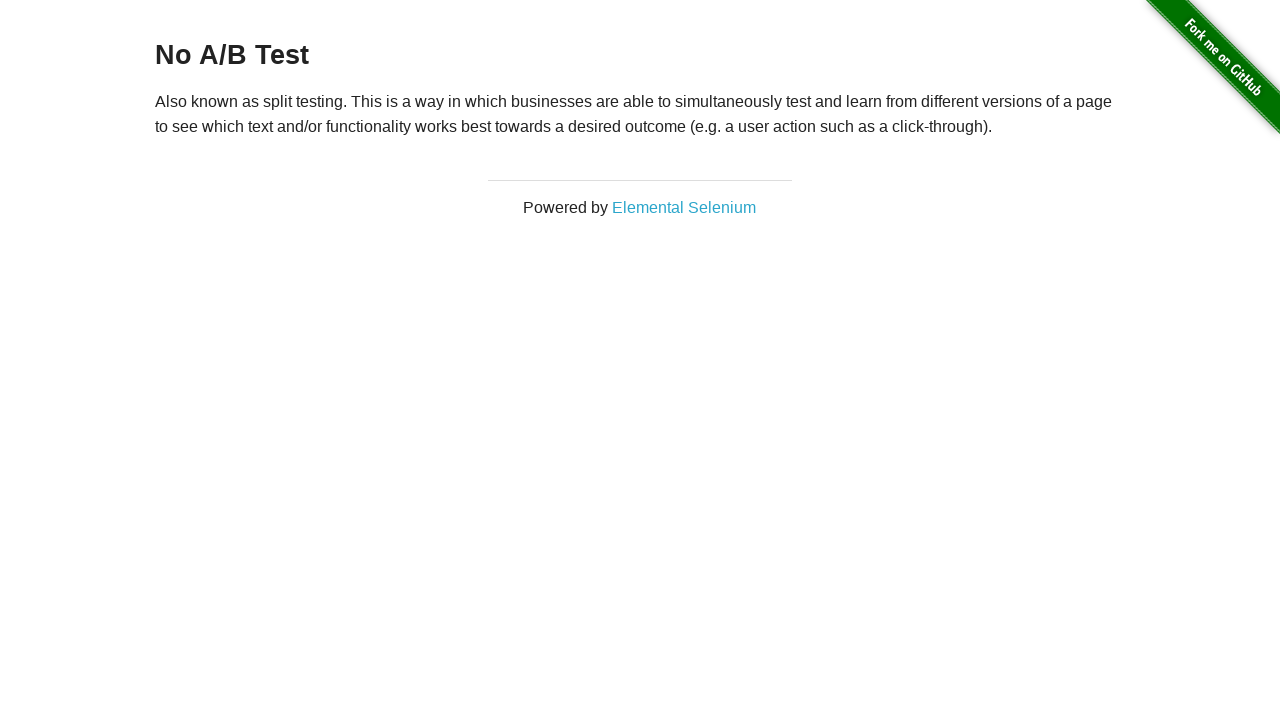

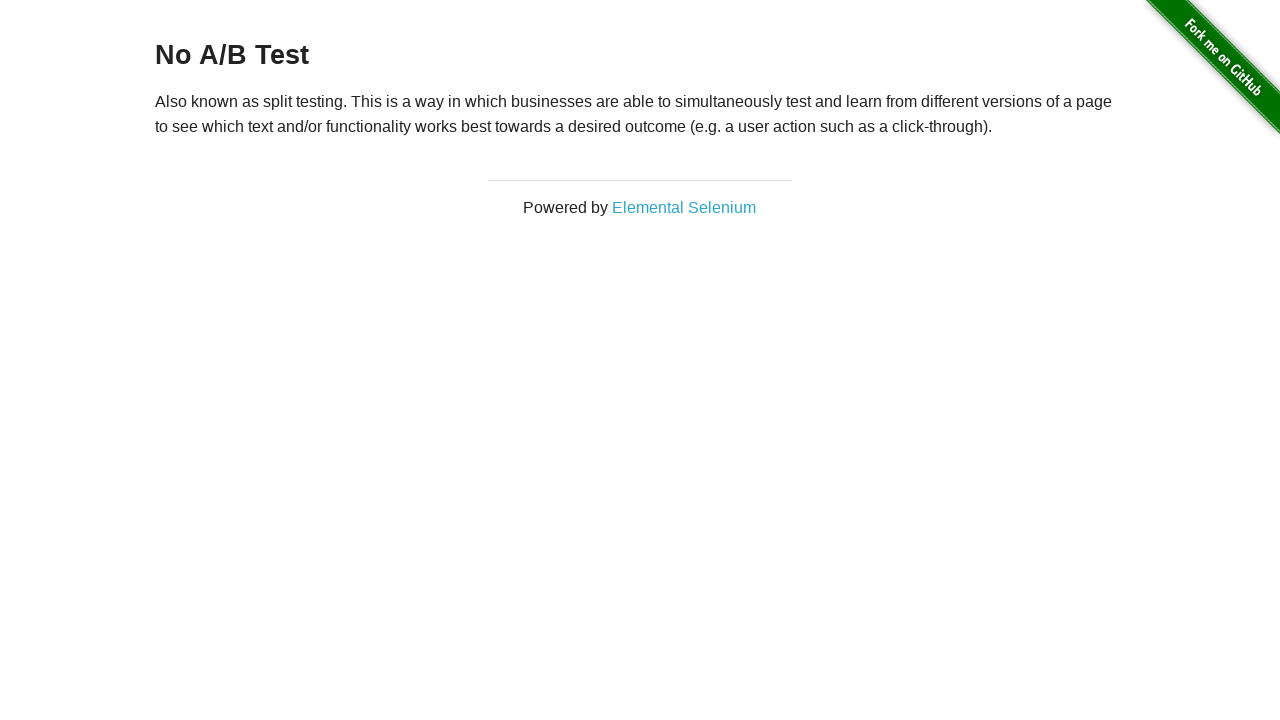